Tests W3Schools search by searching for HTML Tutorial and verifying navigation

Starting URL: https://www.w3schools.com/

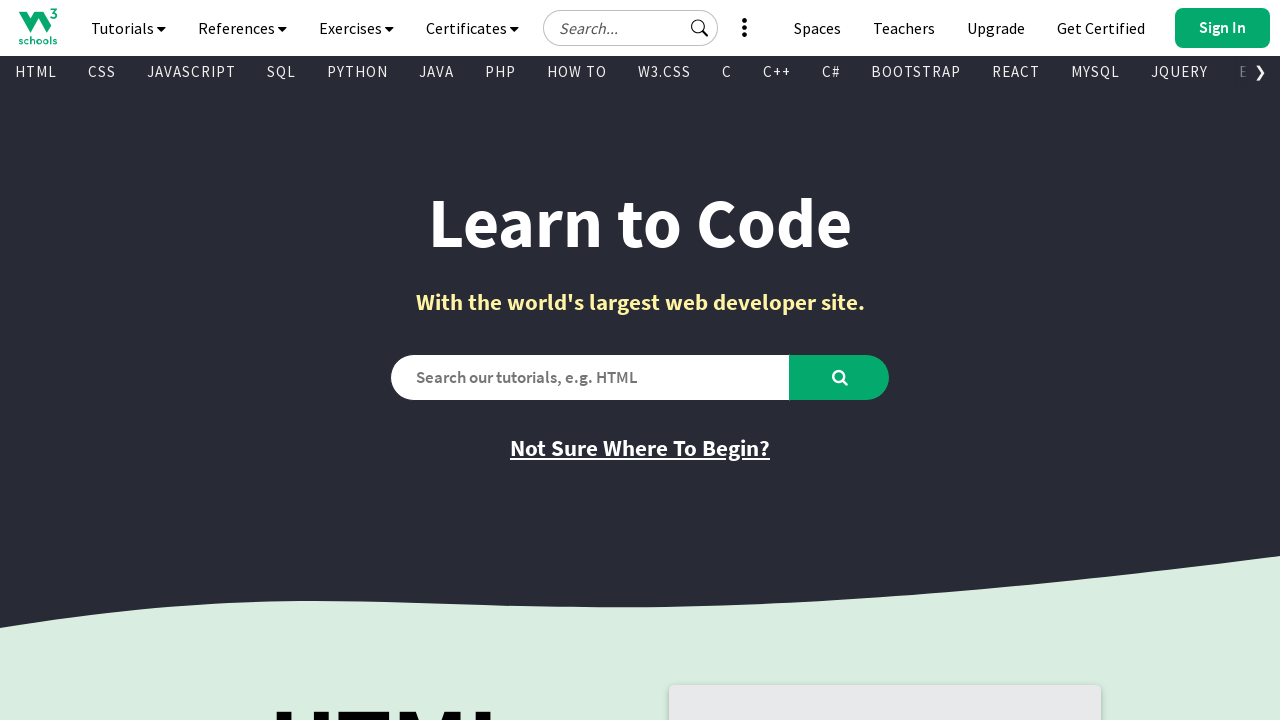

Verified initial page title is 'W3Schools Online Web Tutorials'
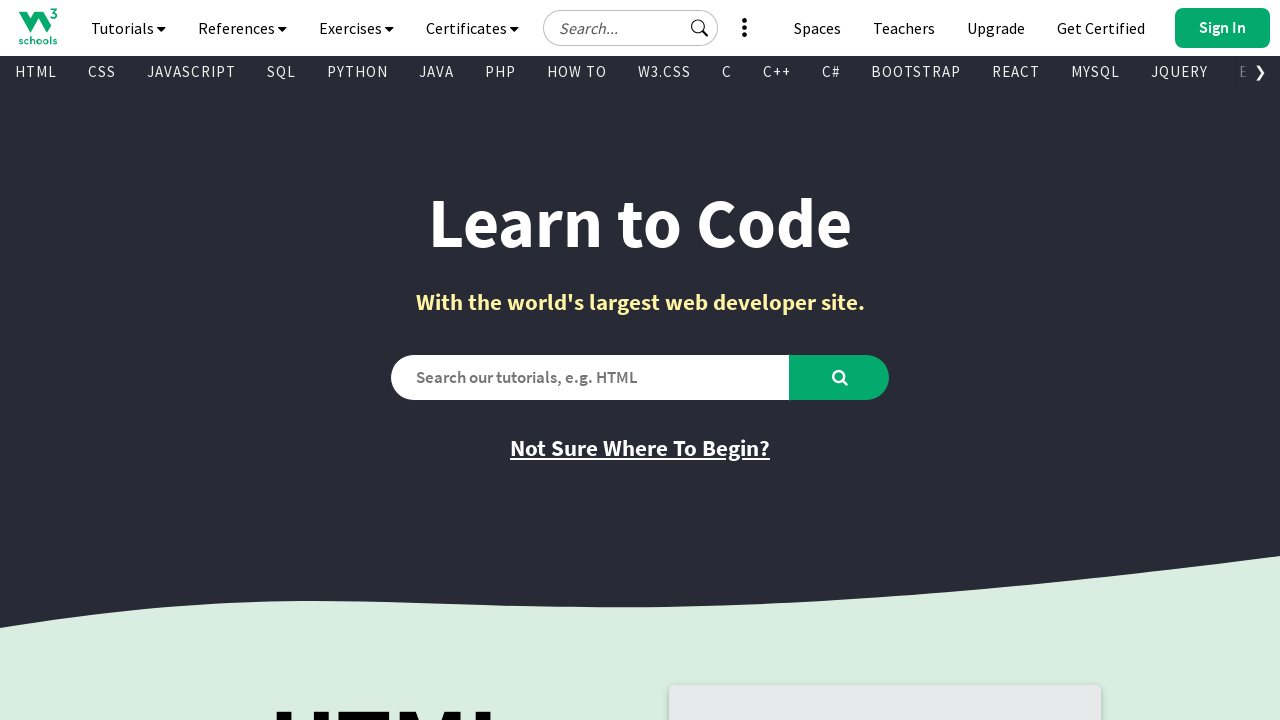

Filled search box with 'HTML Tutorial' on #search2
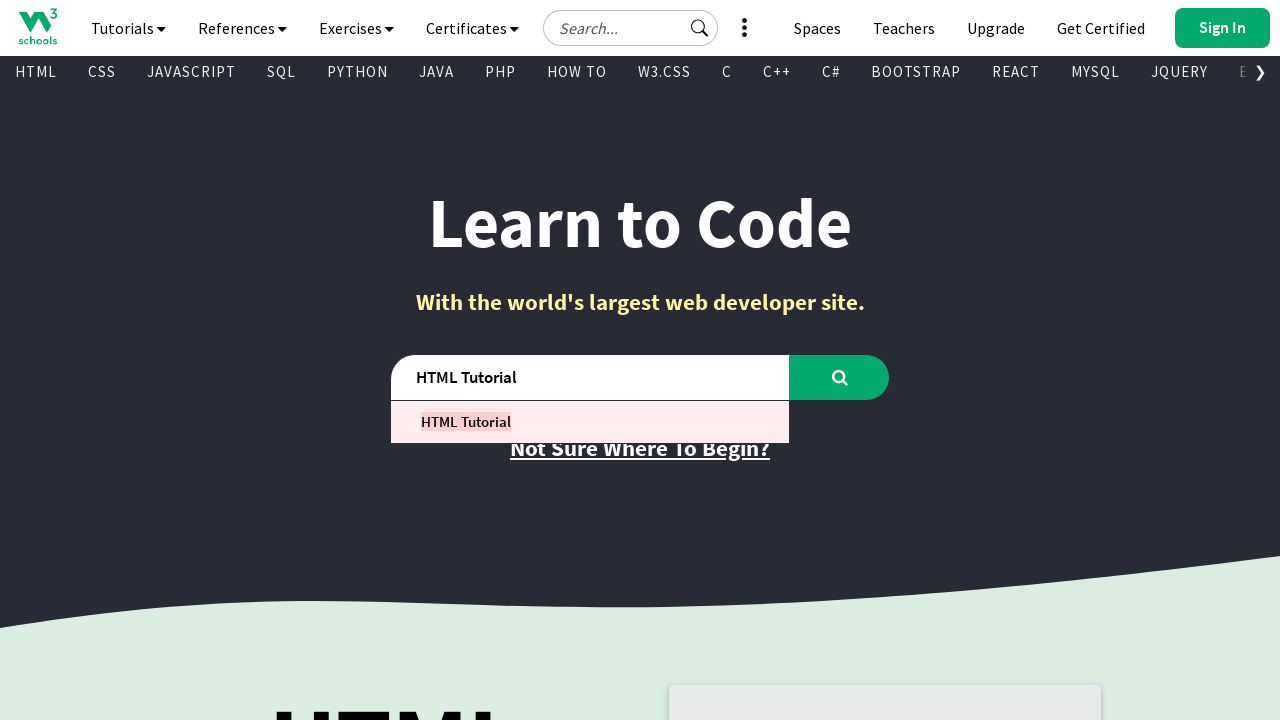

Clicked search button to search for HTML Tutorial at (840, 377) on #learntocode_searchbtn
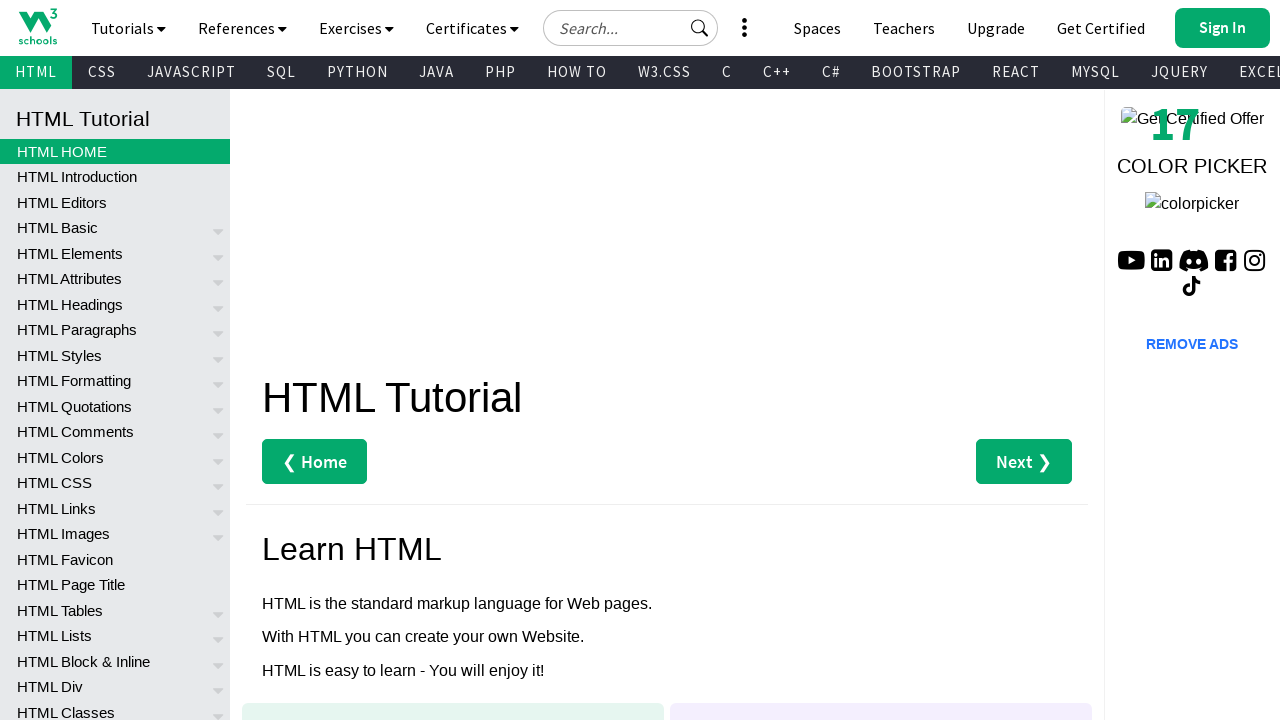

Page finished loading after search
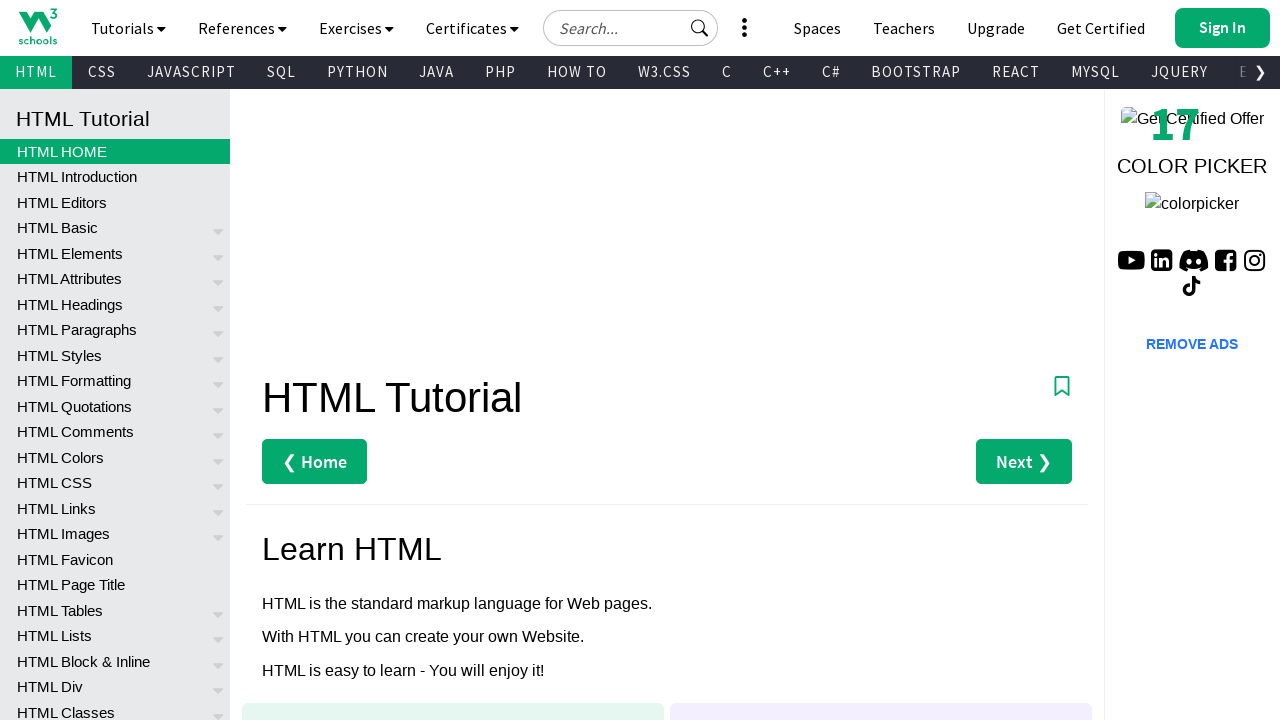

Verified navigation to HTML Tutorial page - title confirmed
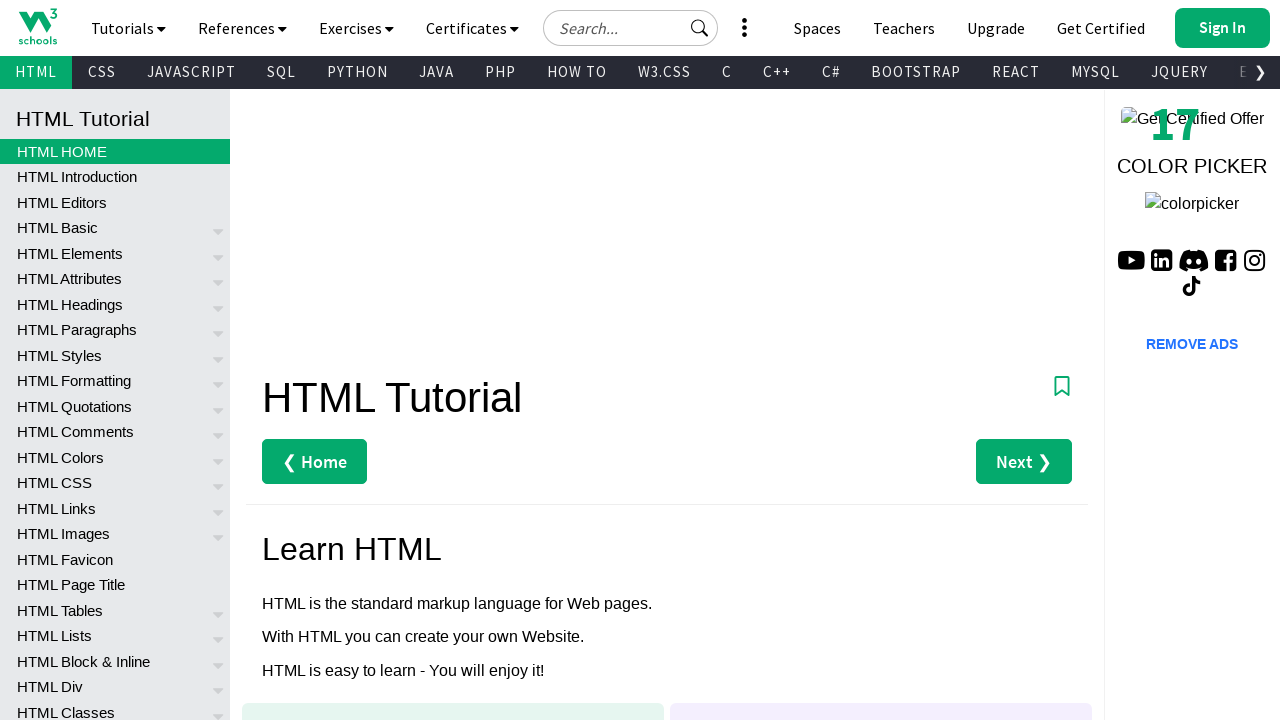

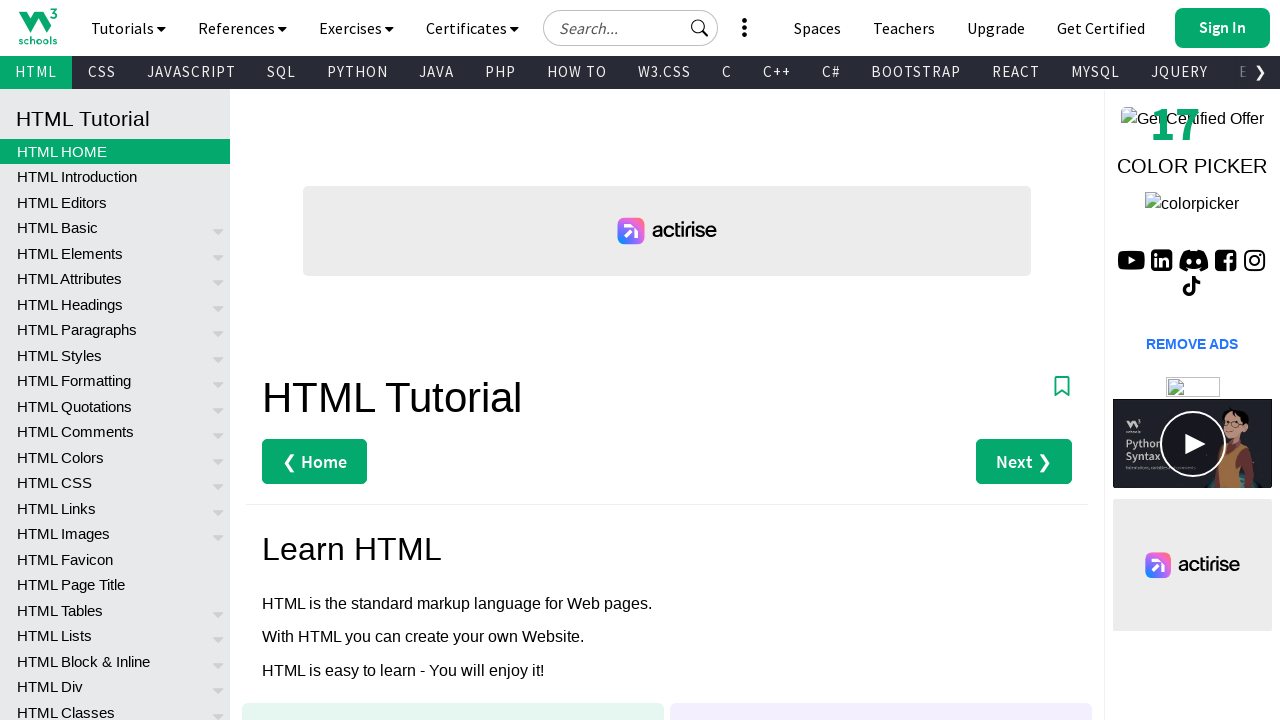